Tests opting out of A/B tests by adding an opt-out cookie on the main page before navigating to the A/B test page, then verifying the opt-out is in effect.

Starting URL: http://the-internet.herokuapp.com

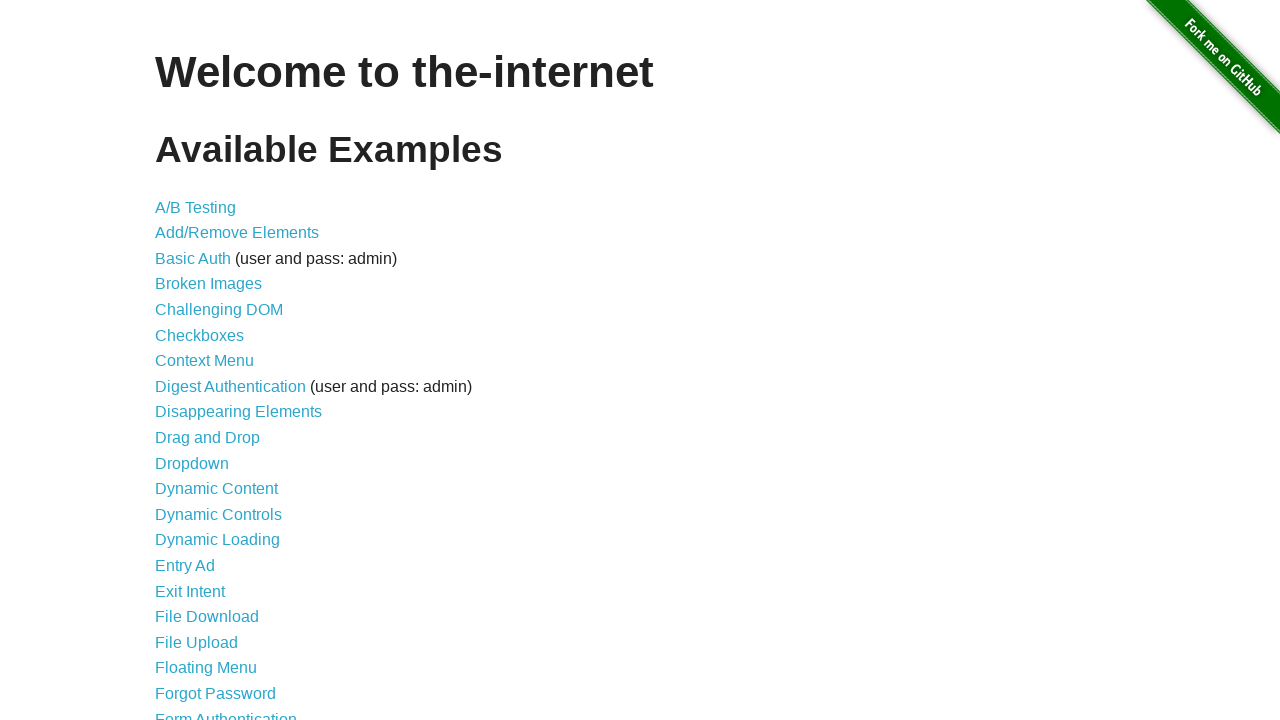

Added optimizelyOptOut cookie to main page context
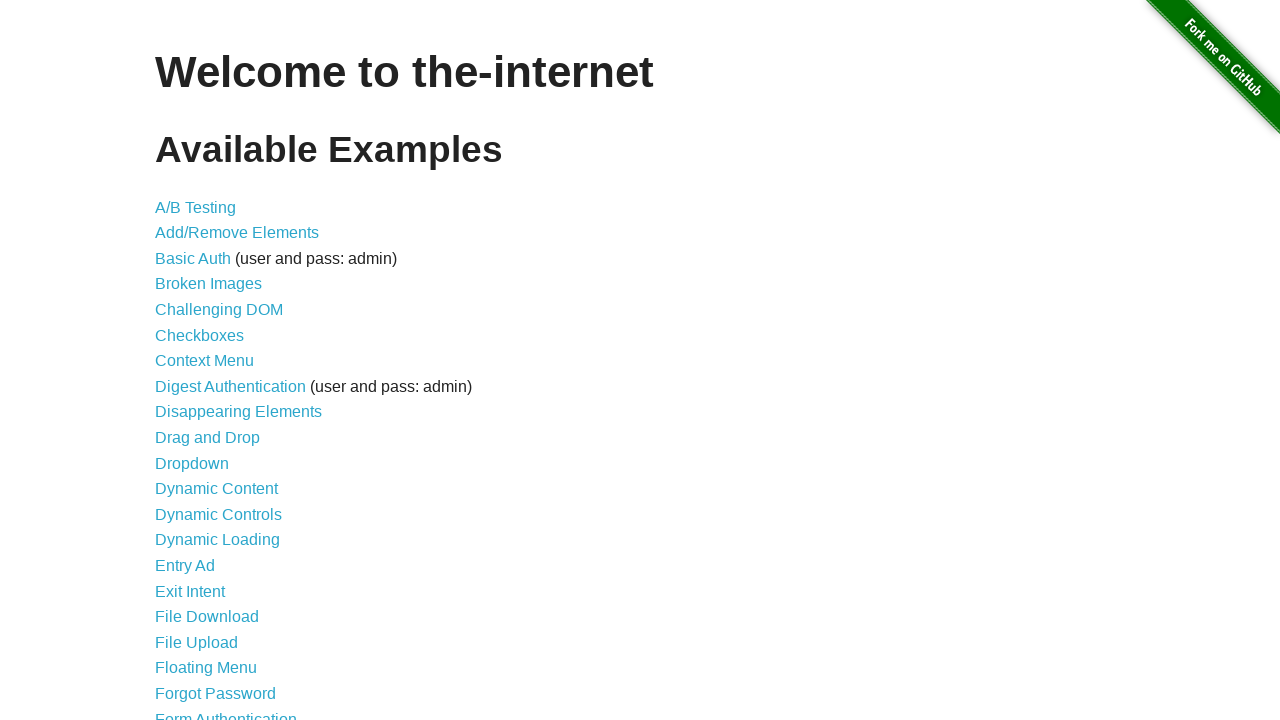

Navigated to A/B test page
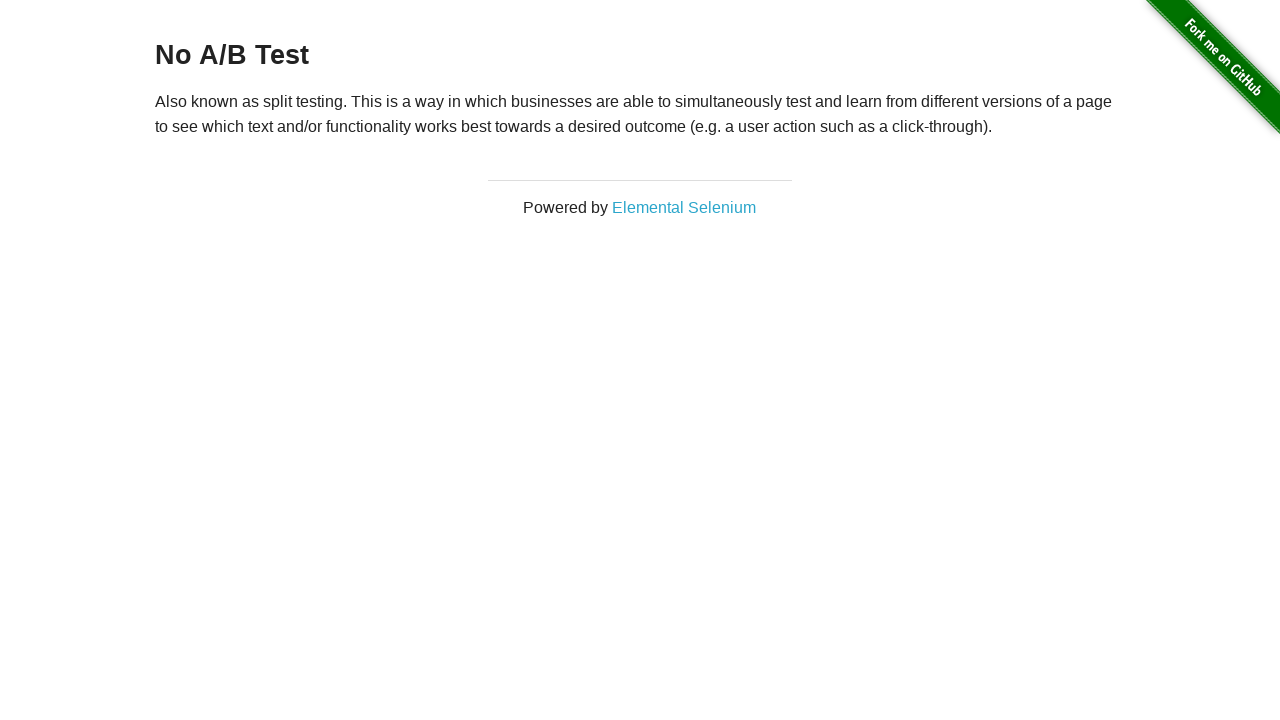

Retrieved heading text from page
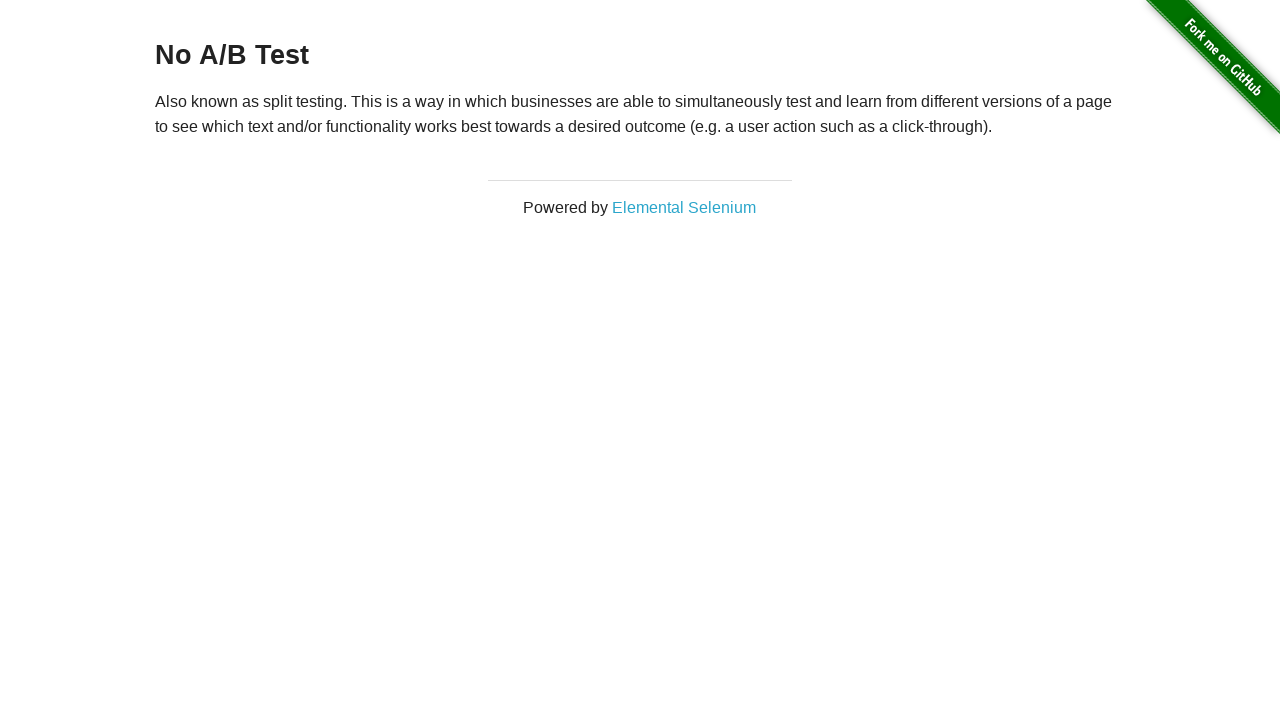

Verified A/B test opt-out is in effect - heading shows 'No A/B Test'
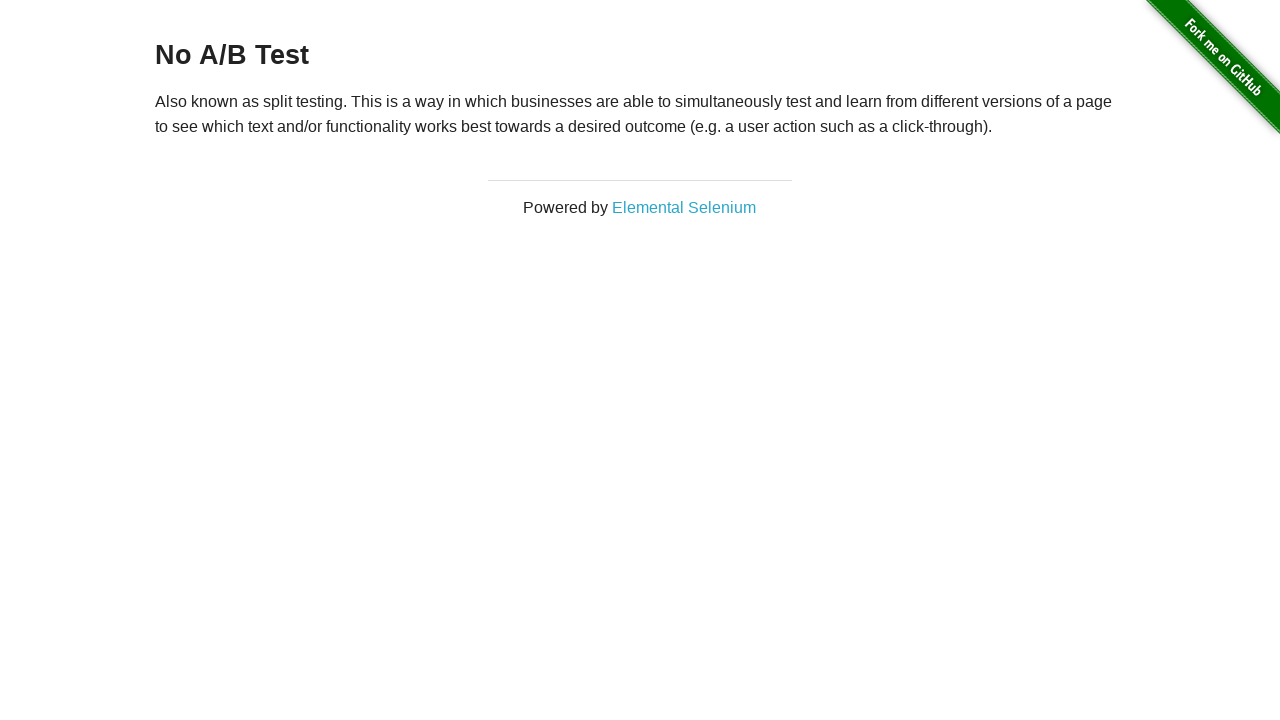

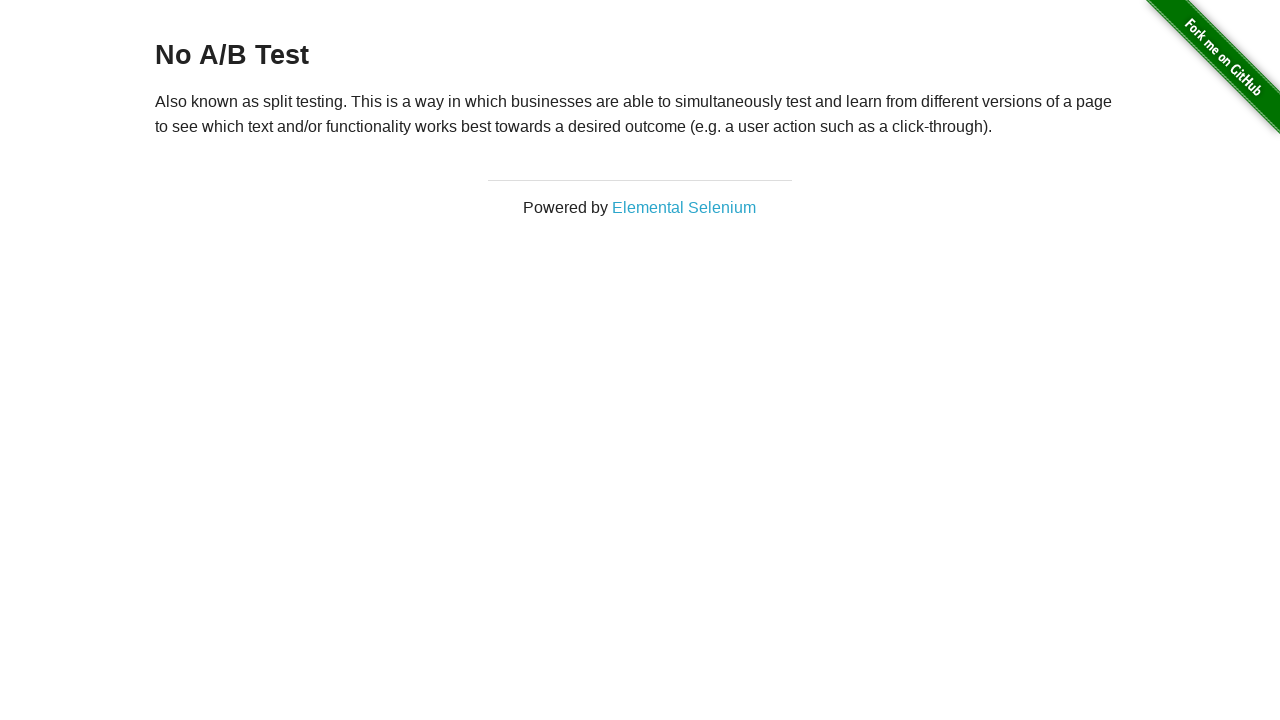